Navigates to W3Schools Bootstrap dropdown page and verifies that the dropdown button element is displayed using fluent wait

Starting URL: https://www.w3schools.com/bootstrap4/bootstrap_dropdowns.asp

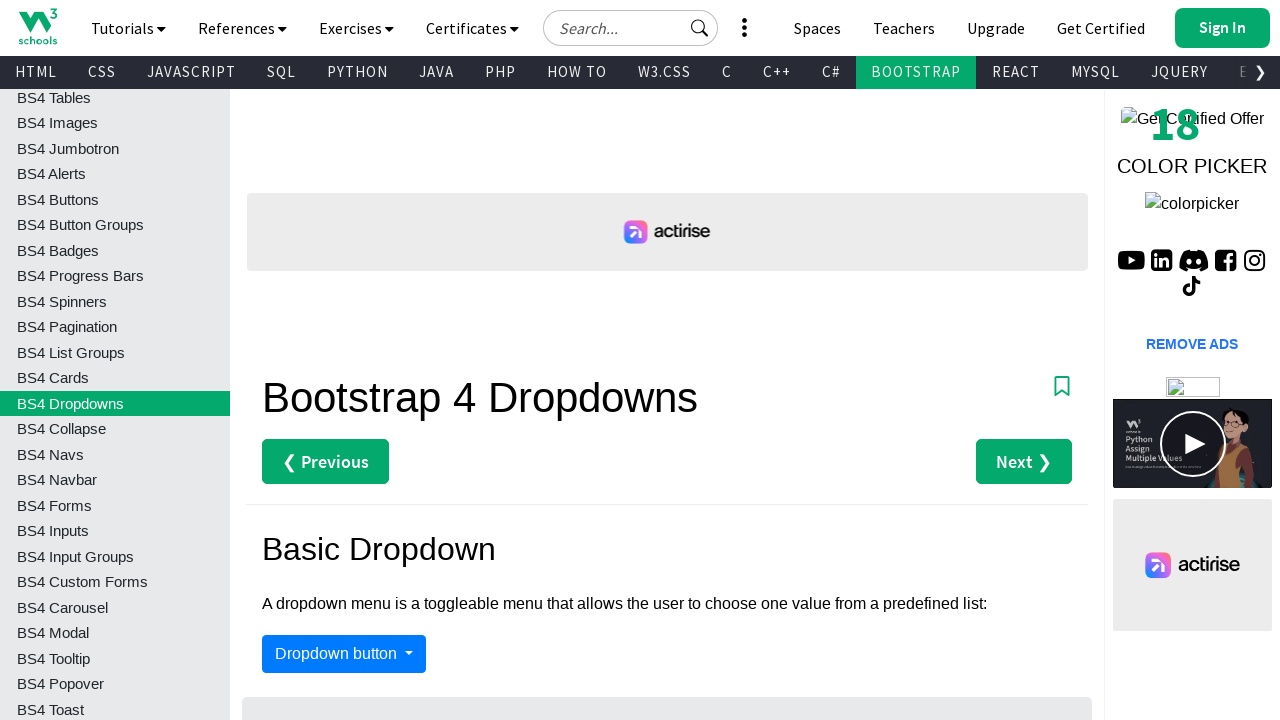

Navigated to W3Schools Bootstrap dropdown page
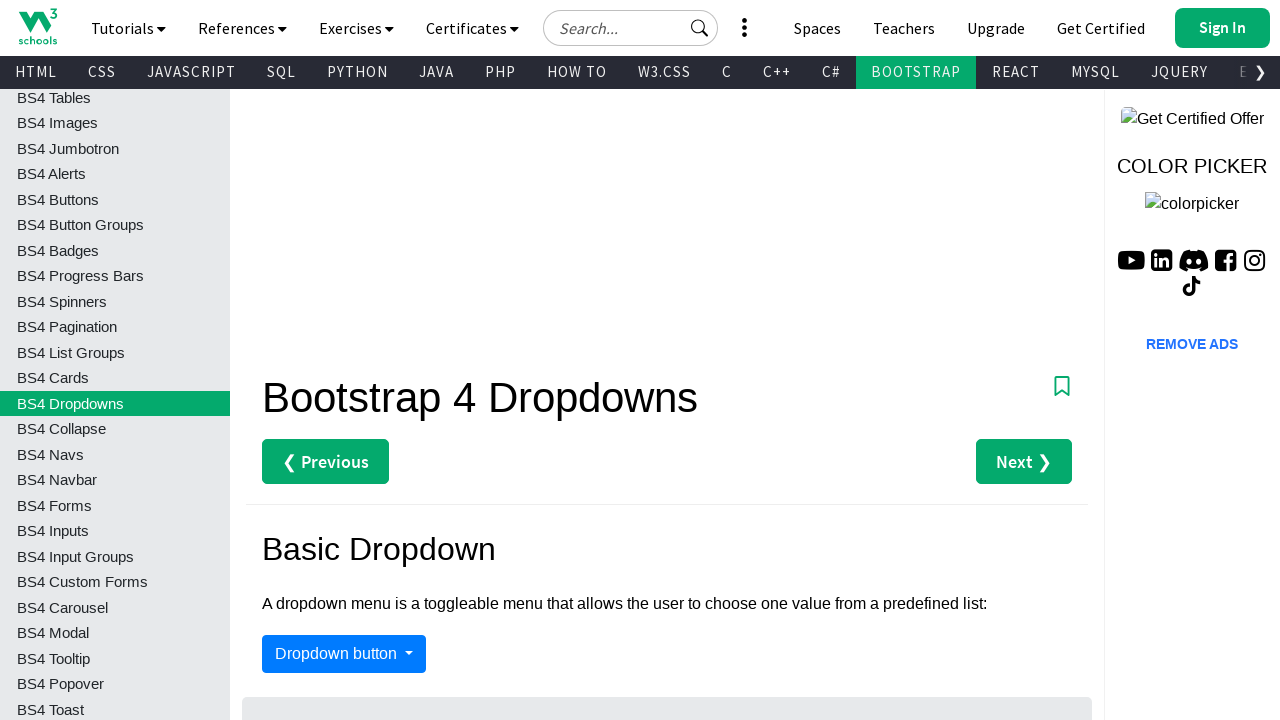

Dropdown button element became visible after waiting
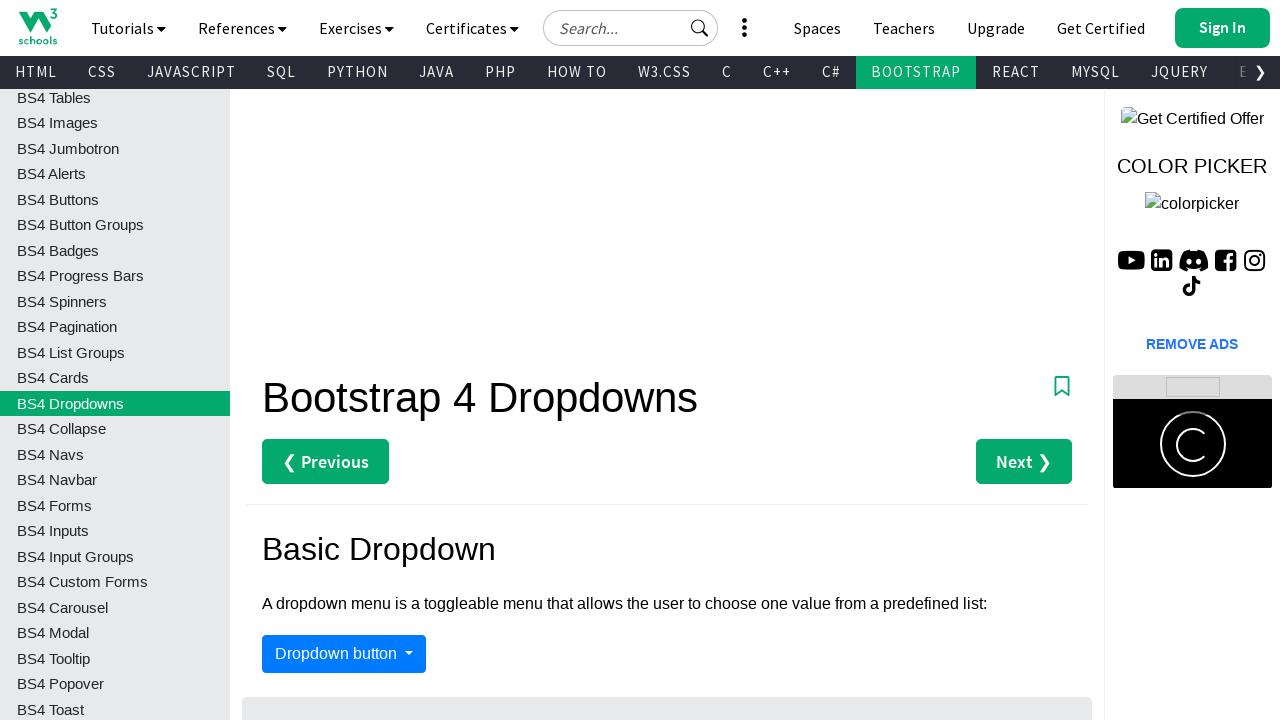

Verified that dropdown button element is displayed
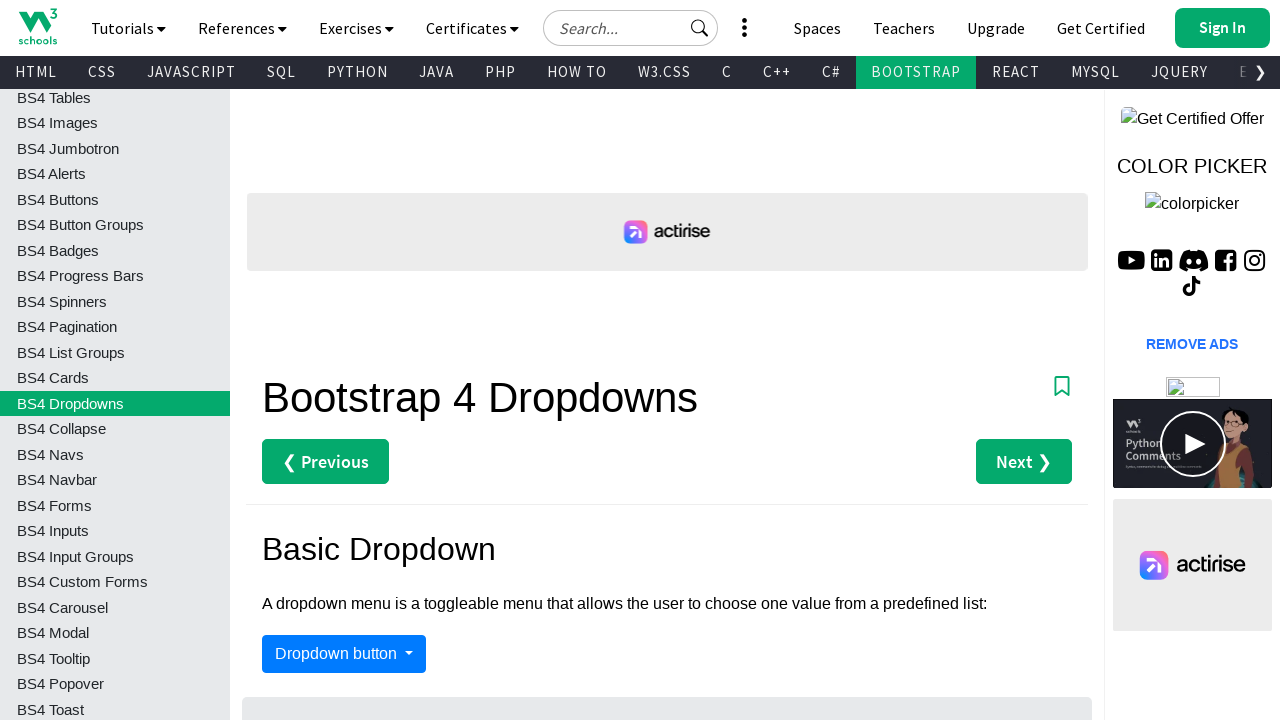

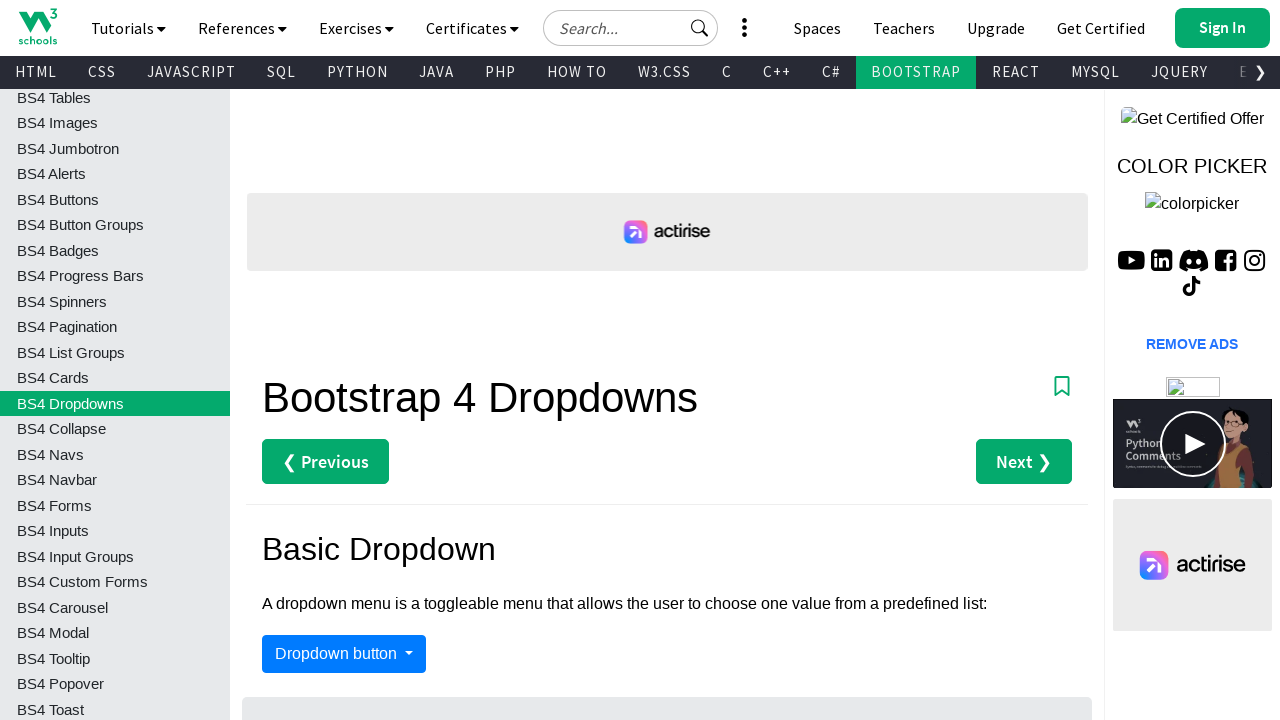